Tests table search functionality by searching for "Beans" and validating that filtered results contain the search term

Starting URL: https://rahulshettyacademy.com/seleniumPractise/#/offers

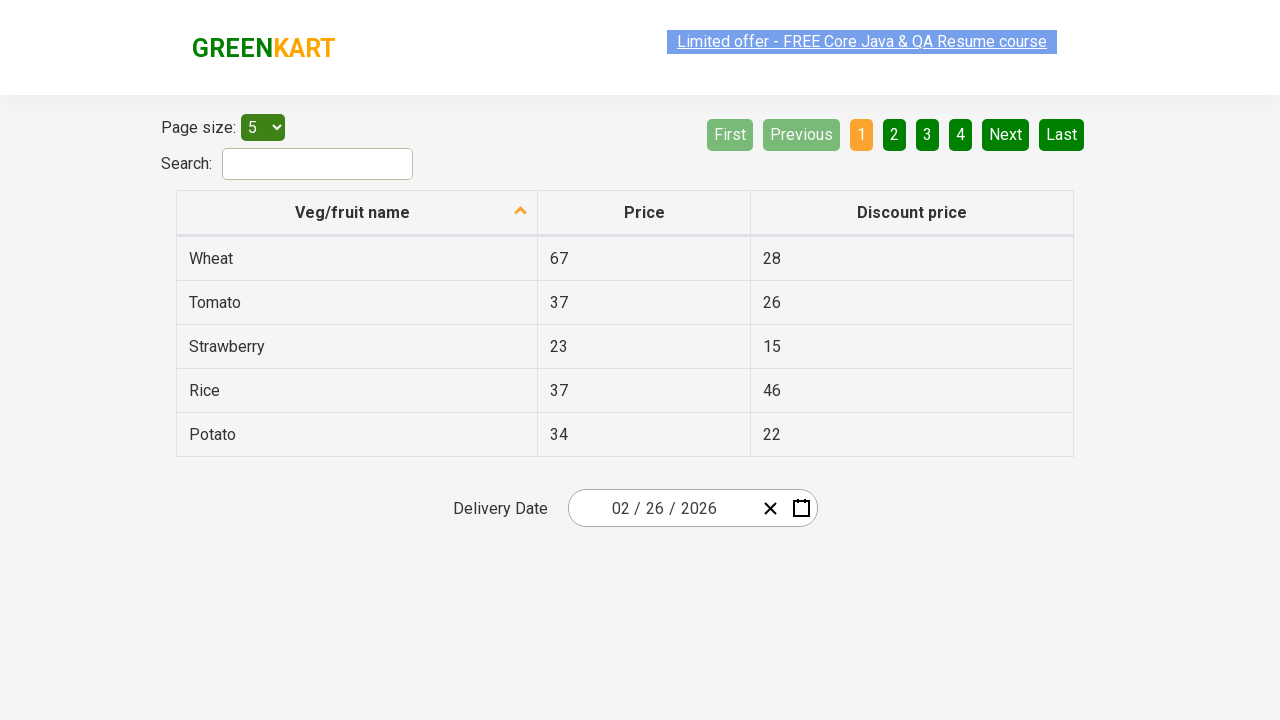

Filled search field with 'Beans' on #search-field
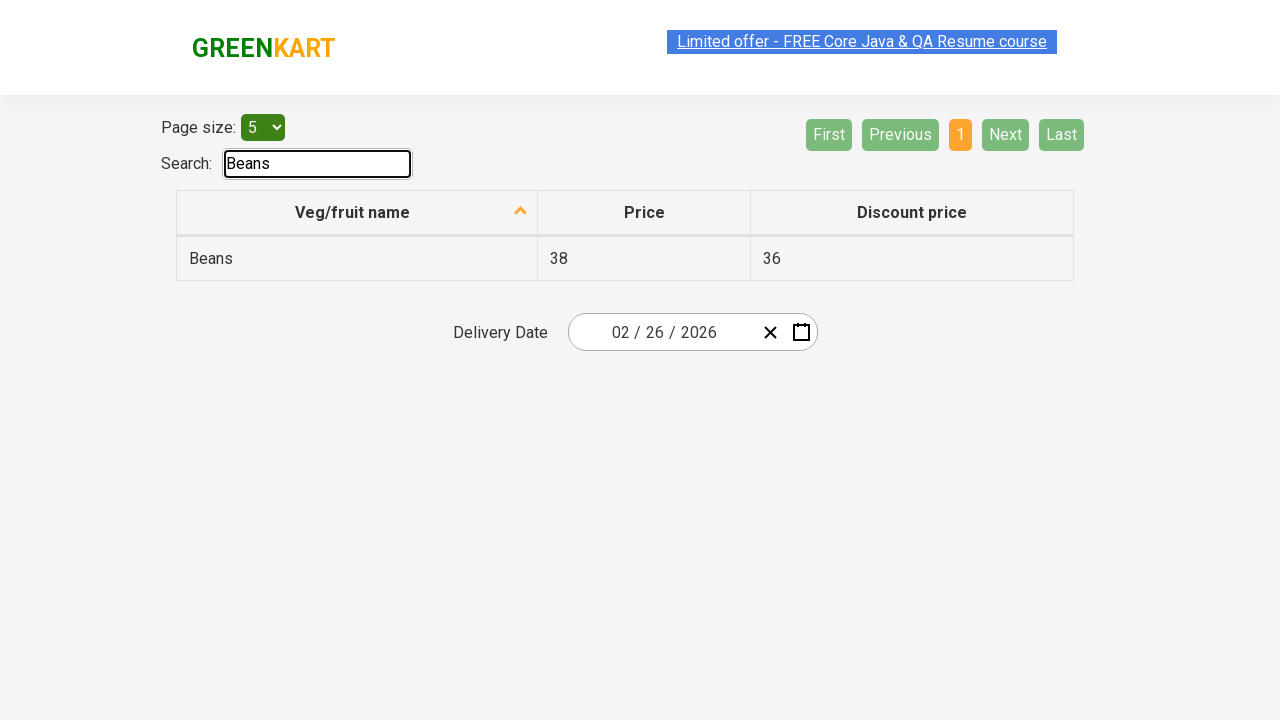

Waited 1 second for table to filter results
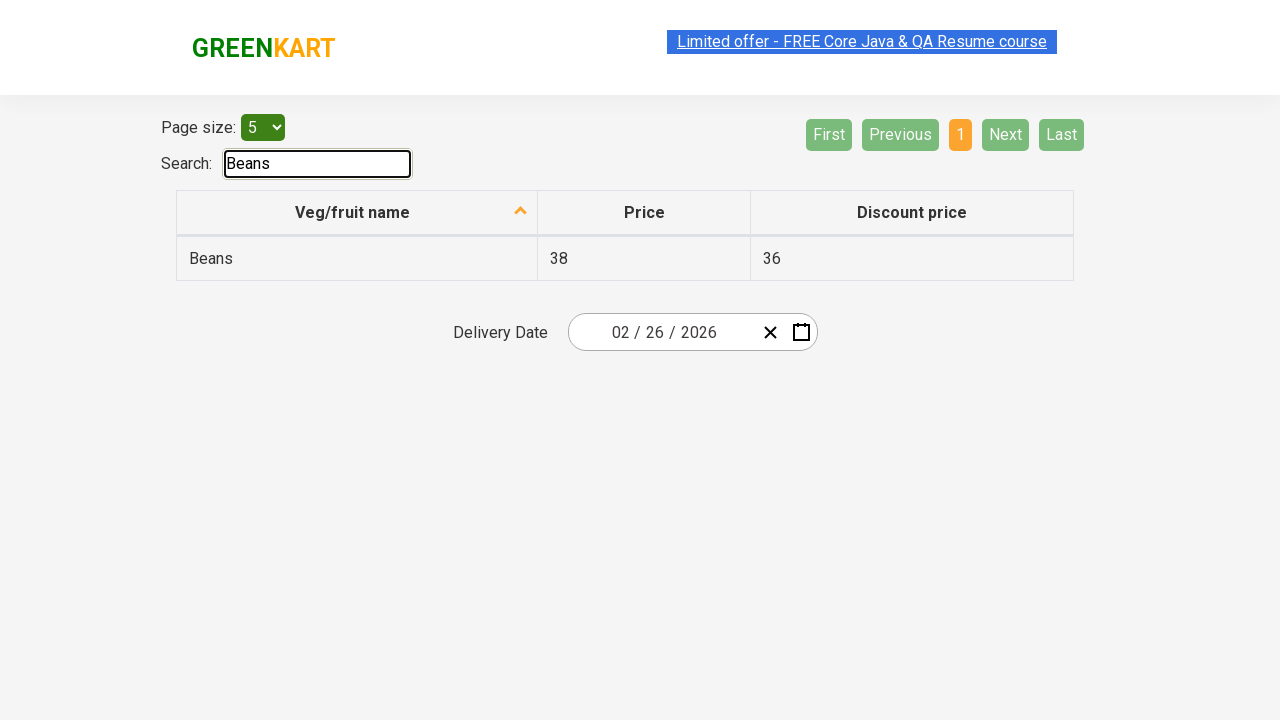

Retrieved all items from first column of filtered table
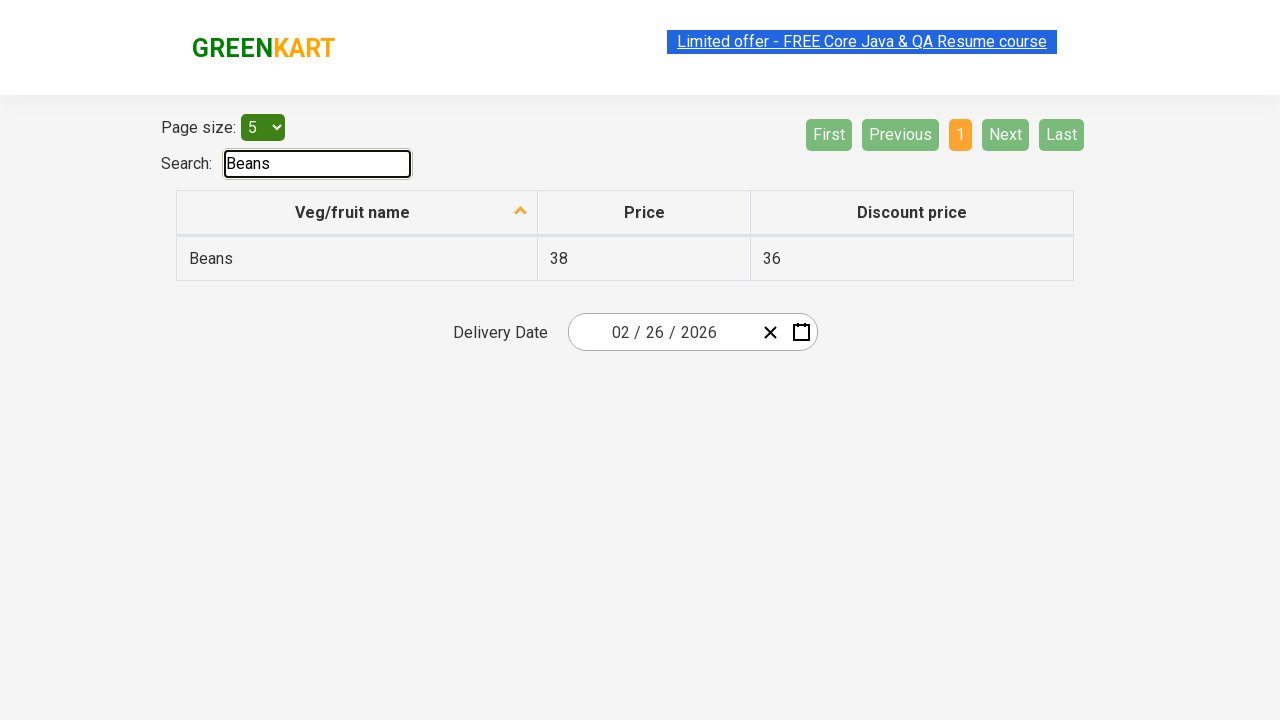

Validated that table item 'Beans' contains 'Beans'
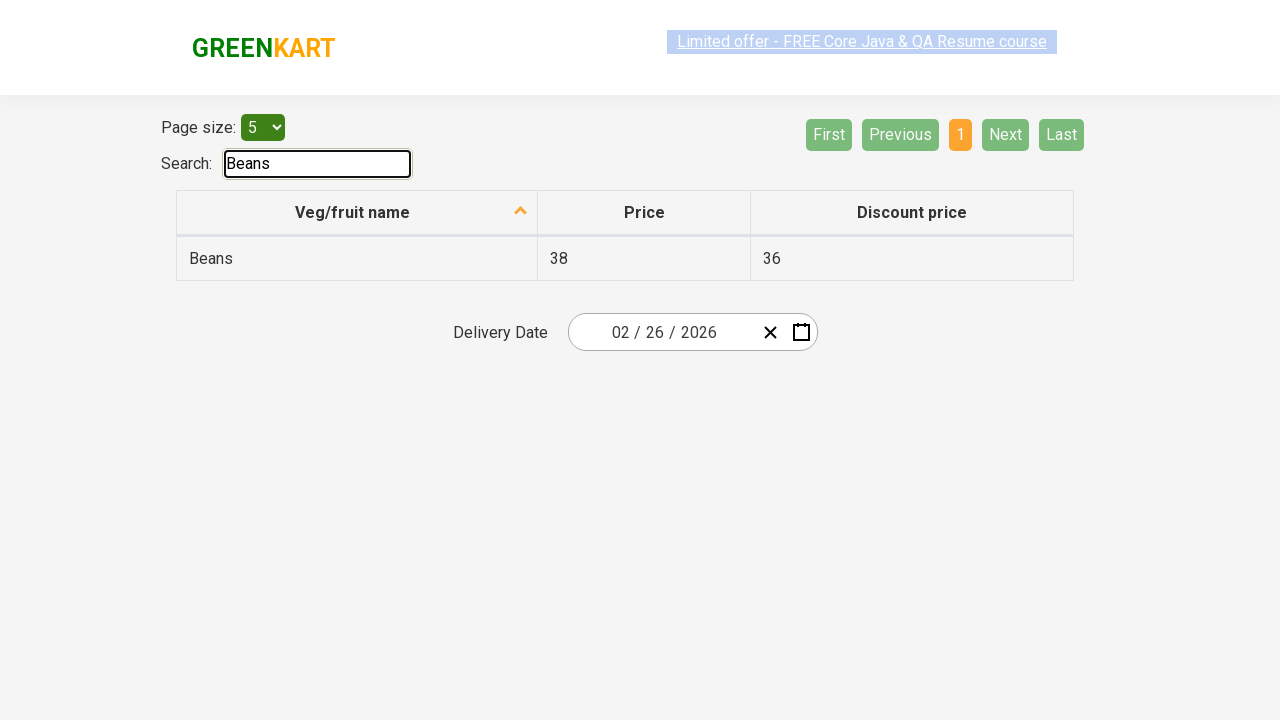

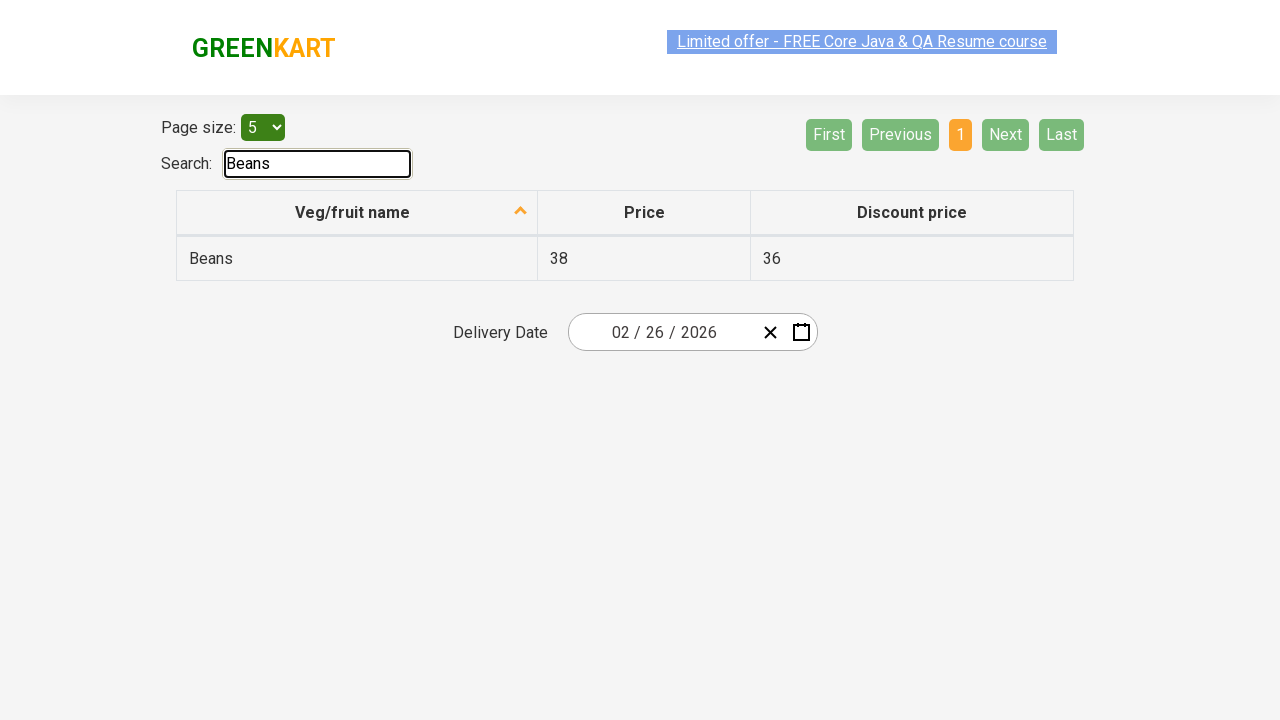